Tests a demo registration form by filling in all fields (personal info, address, contact details, country, gender, hobbies, language, skills, birthday, and password) and verifying the registration details are displayed correctly after submission.

Starting URL: https://anatoly-karpovich.github.io/demo-registration-form/

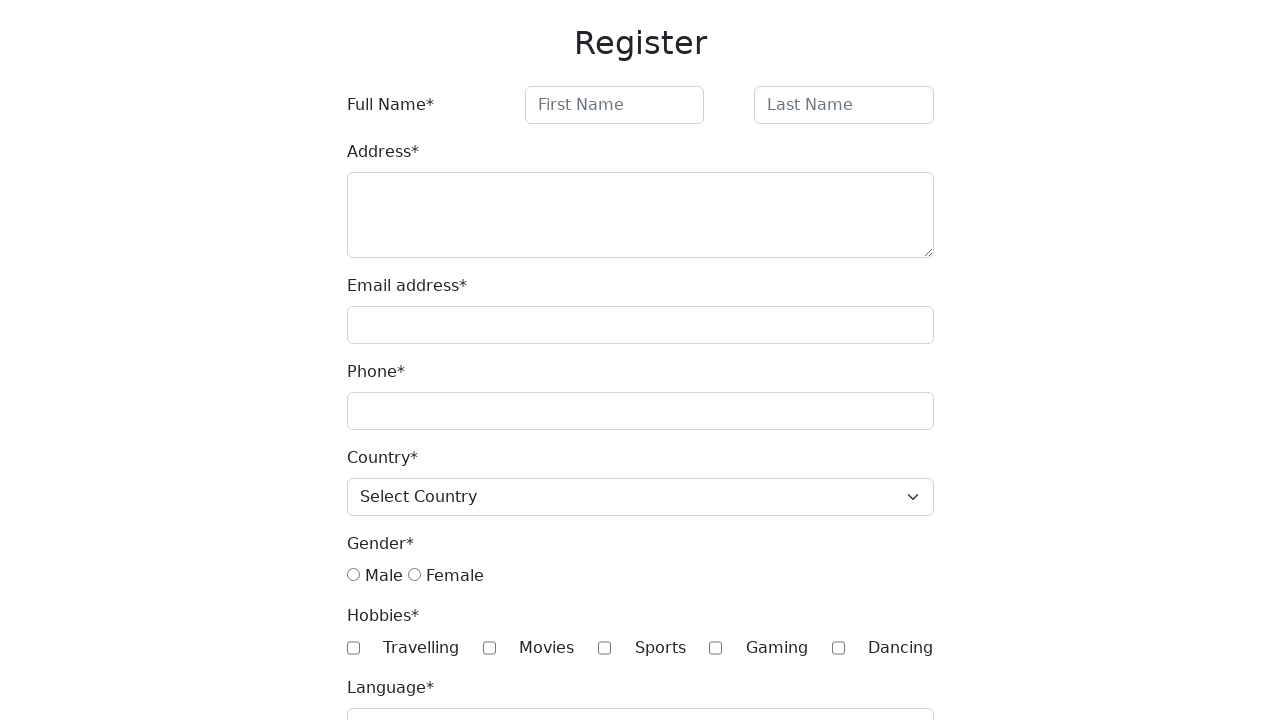

Filled first name field with 'Dina' on //input[@id="firstName"]
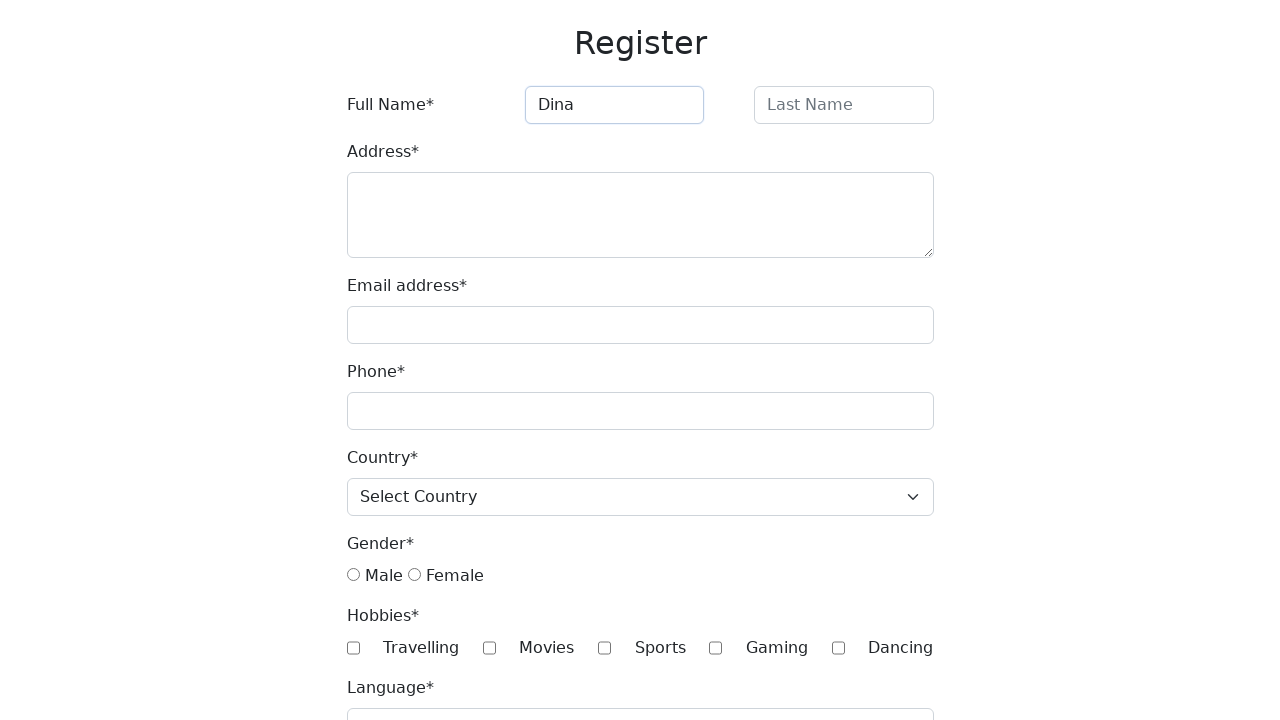

Filled last name field with 'Vyshamirskaya' on //input[@id="lastName"]
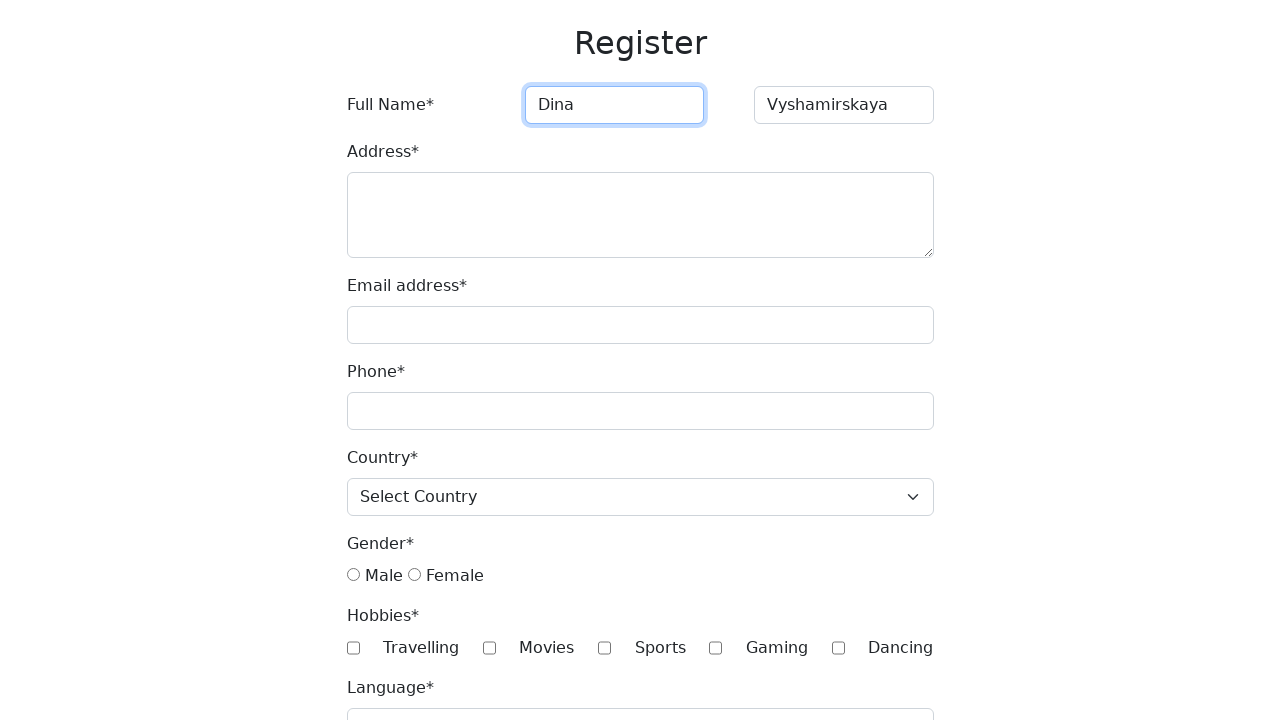

Filled address field with 'Belarus, Minsk' on //textarea[@id="address"]
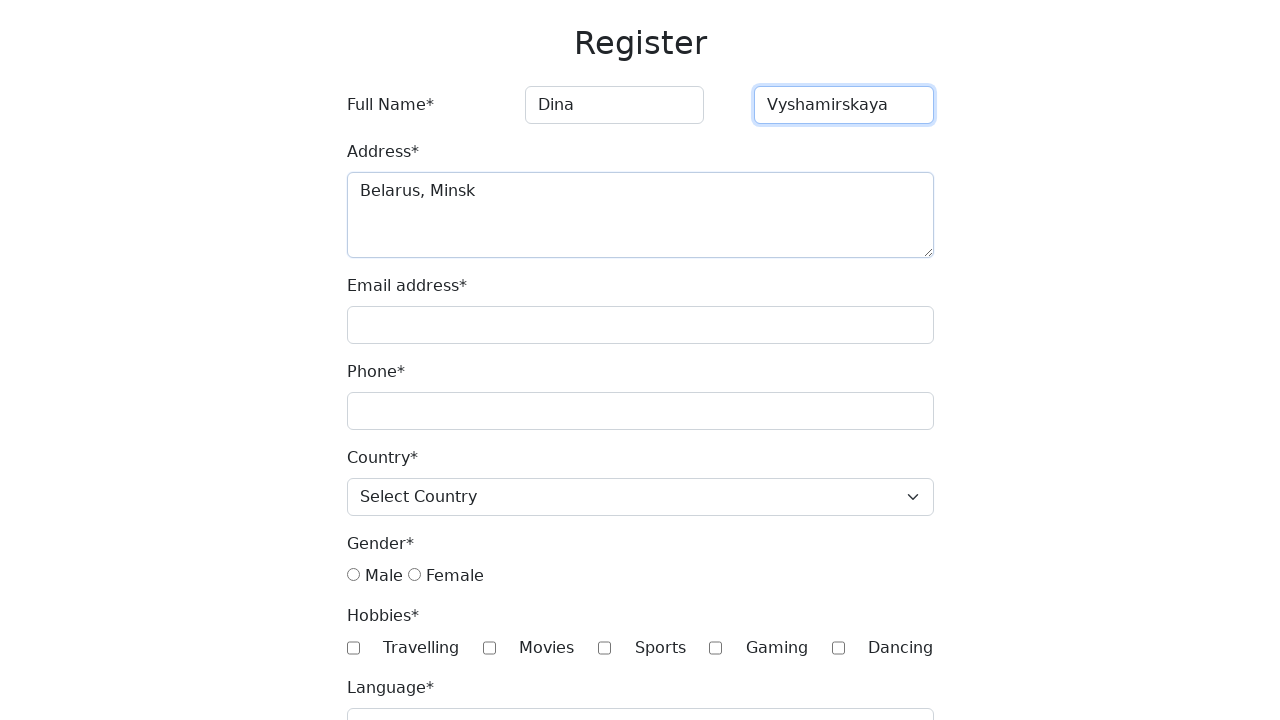

Filled email field with 'dina.krutko@bk.ru' on //input[@id="email"]
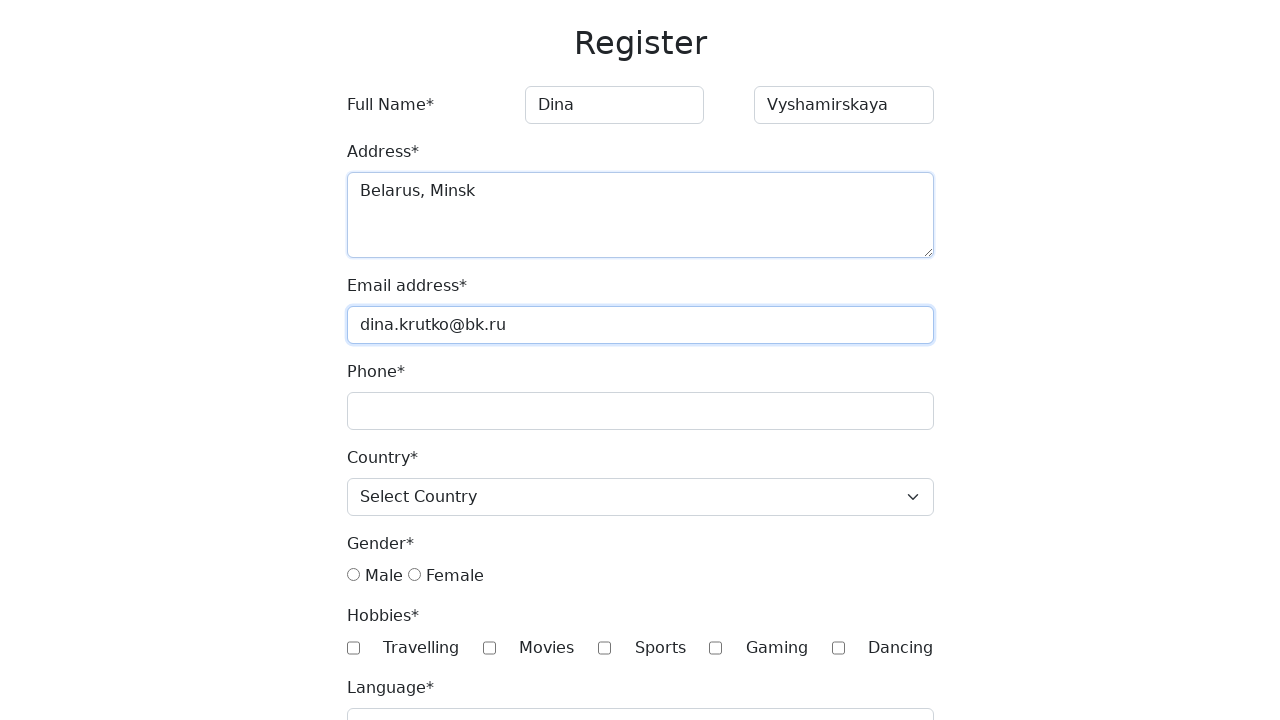

Filled phone field with '+375299999999' on //input[@id="phone"]
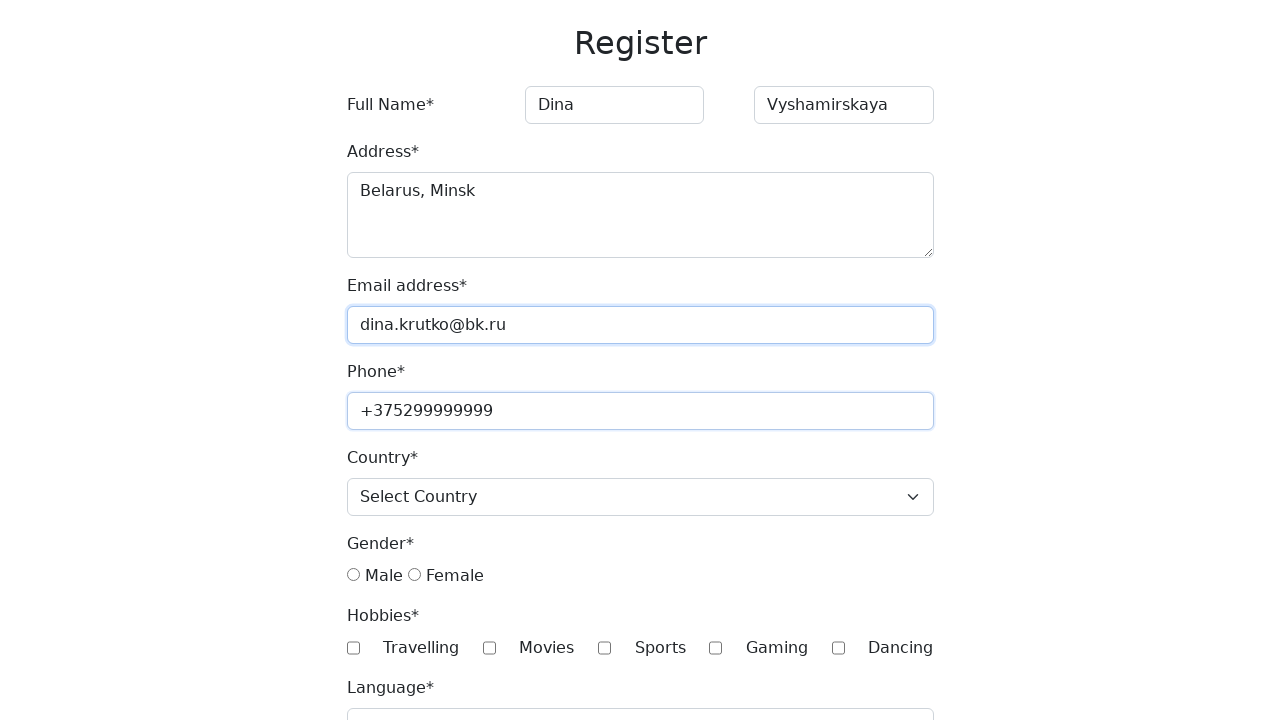

Selected country 'Canada' on //select[@id="country"]
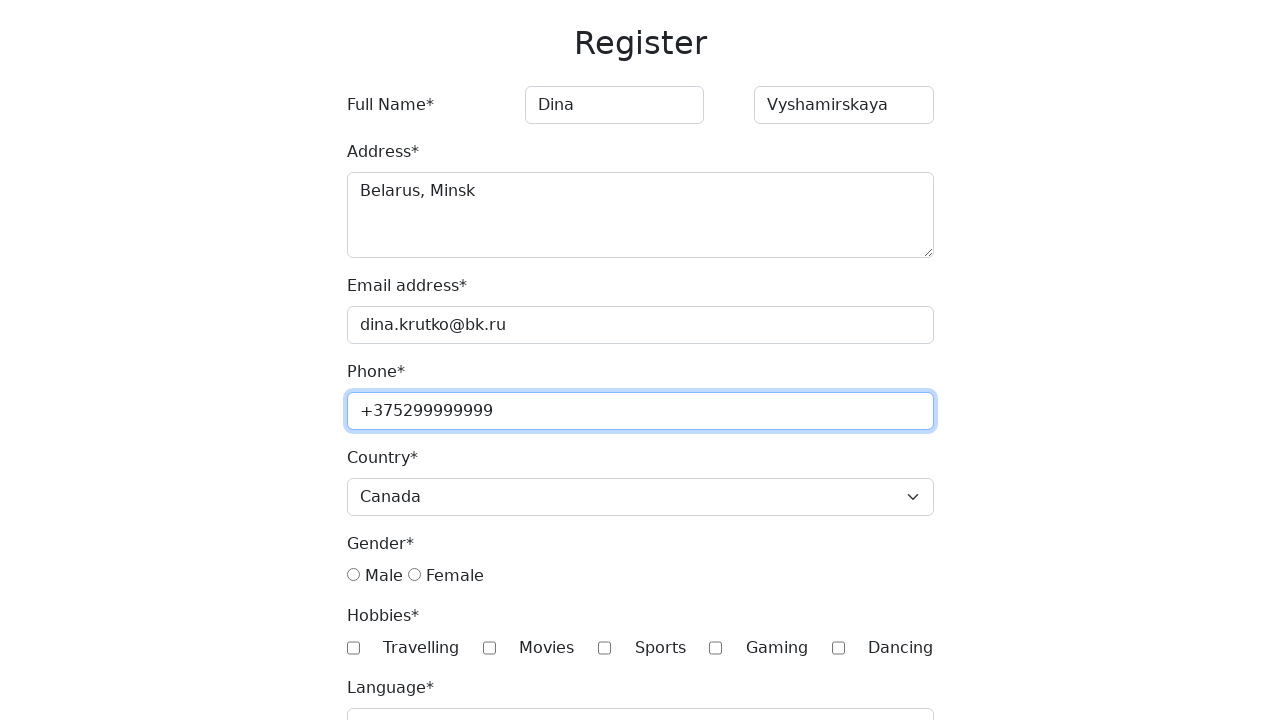

Selected gender 'female' at (414, 575) on xpath=//input[@value="female"]
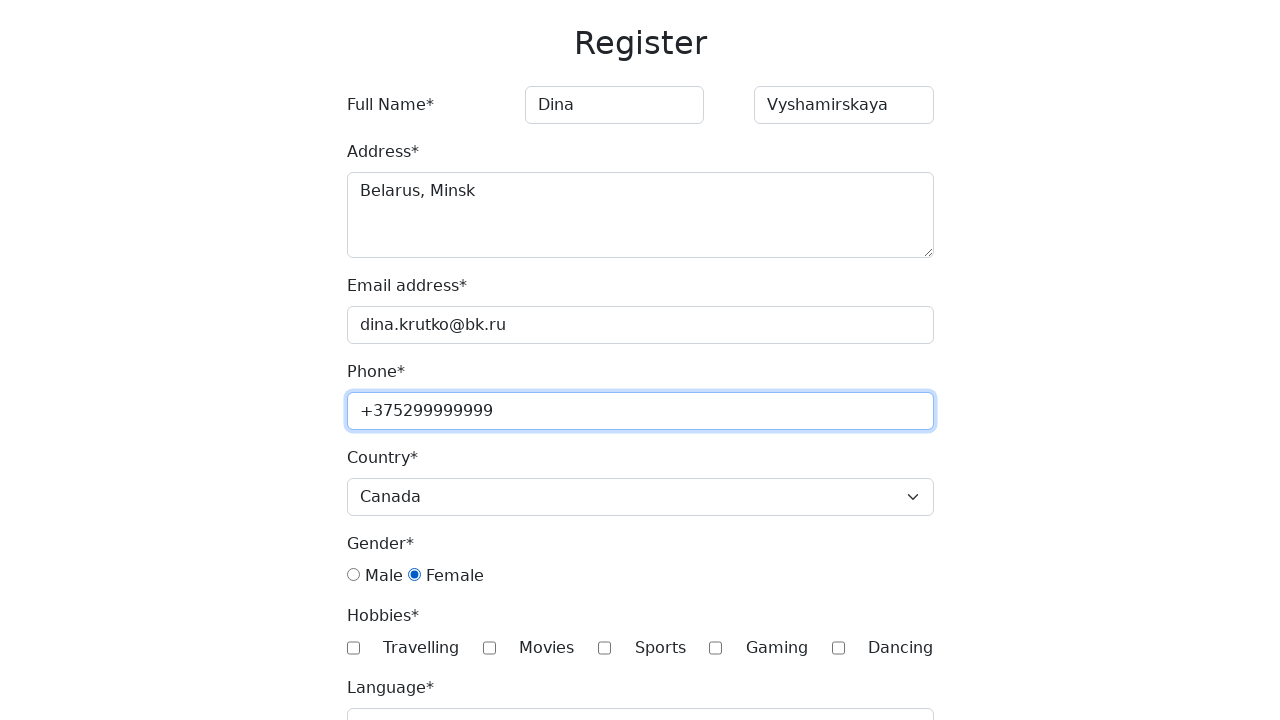

Checked hobby 'Travelling' at (353, 648) on xpath=//input[@value="Travelling"]
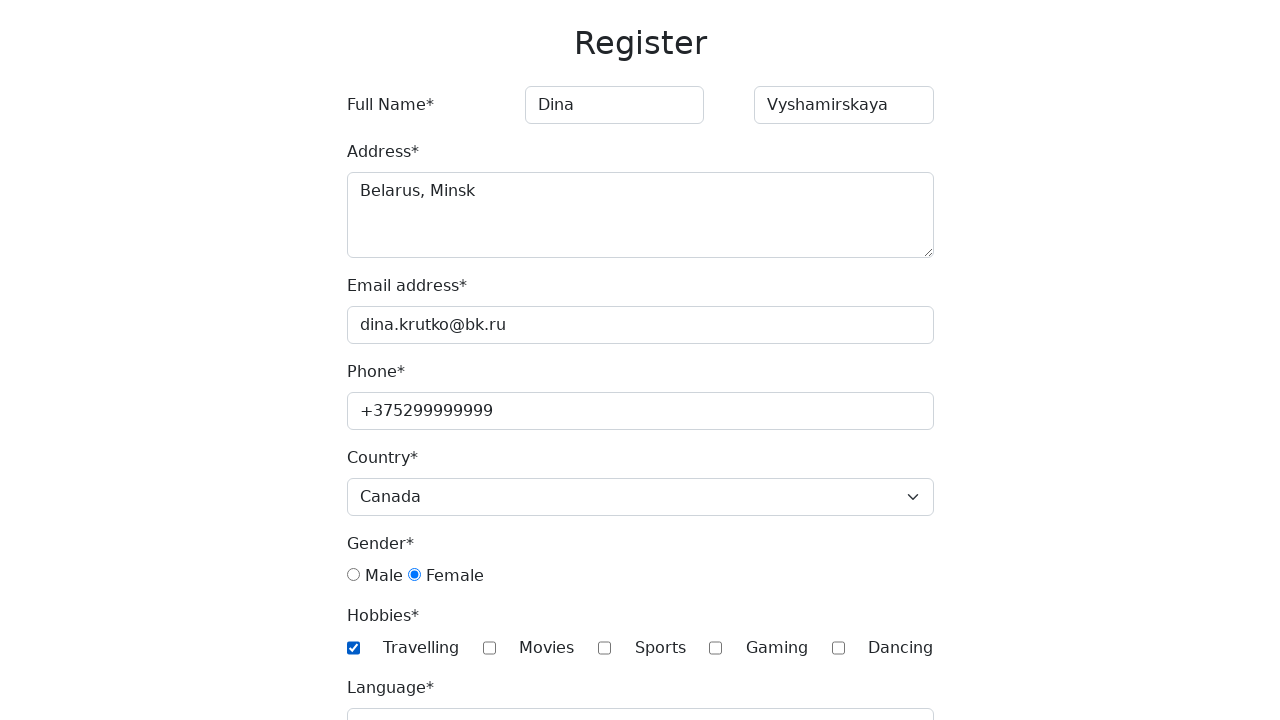

Checked hobby 'Movies' at (489, 648) on xpath=//input[@value="Movies"]
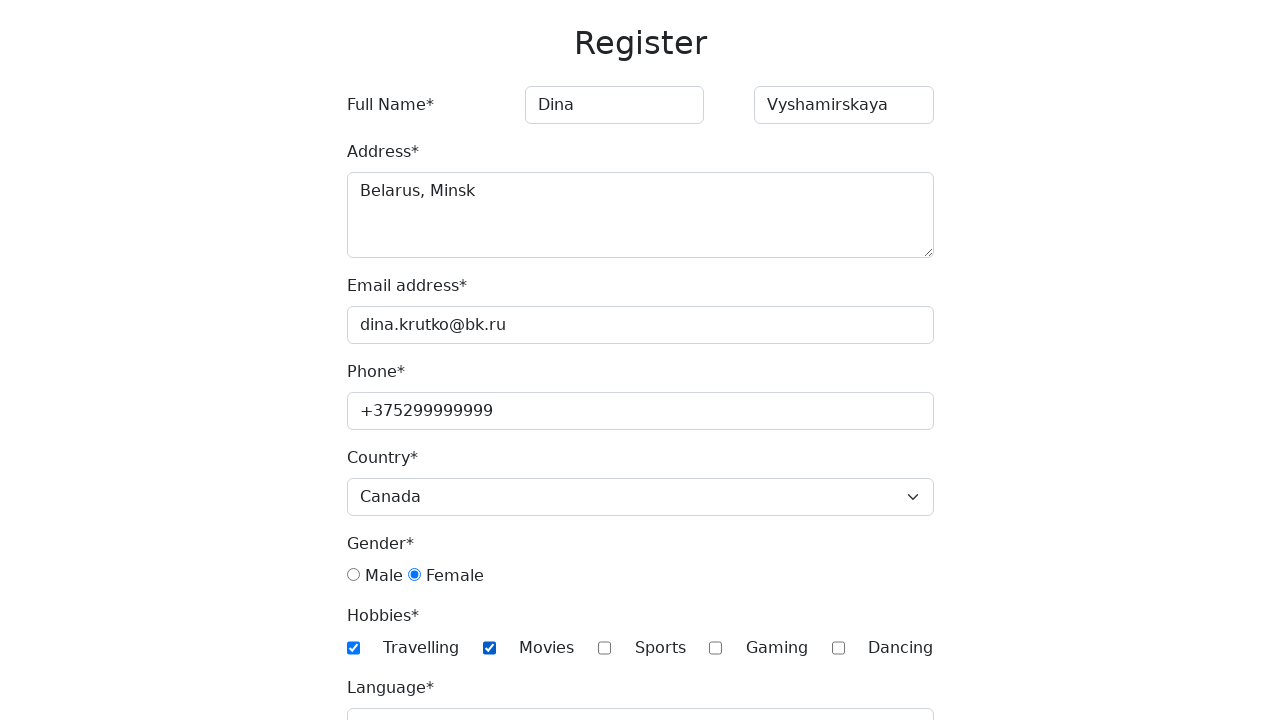

Filled language field with 'English' on //input[@id="language"]
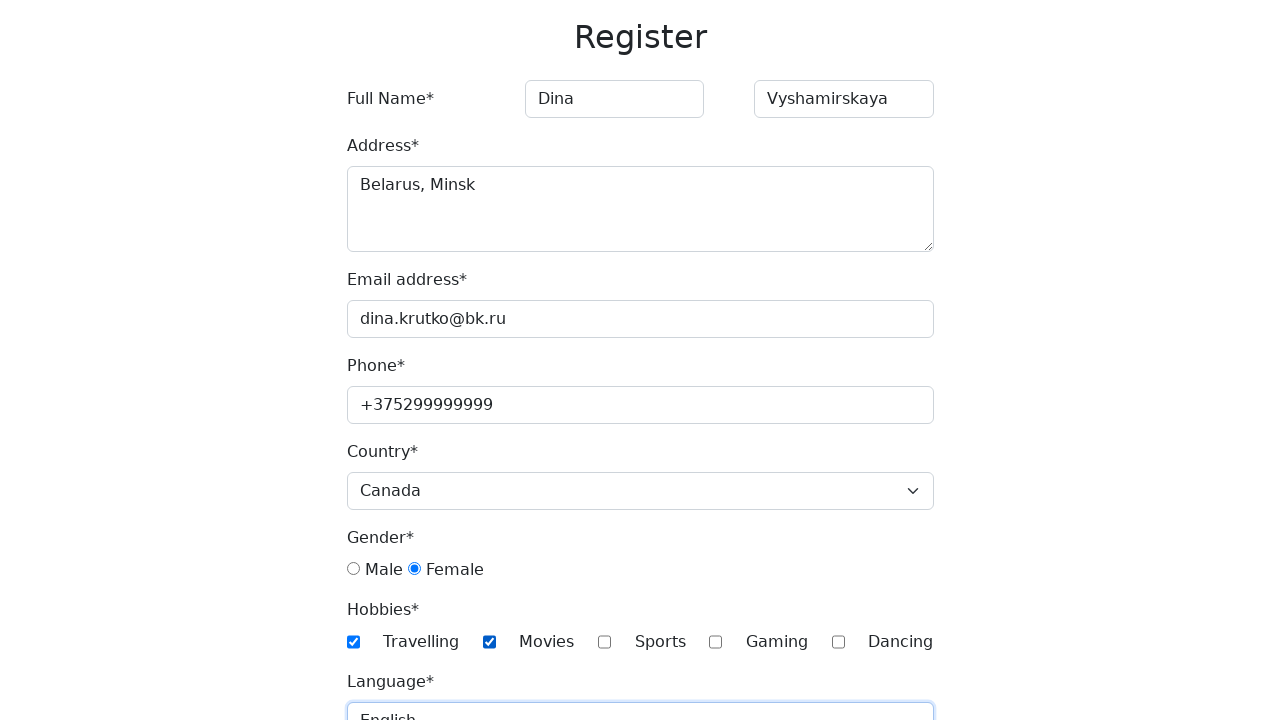

Selected skill 'JavaScript' on //select[@id="skills"]
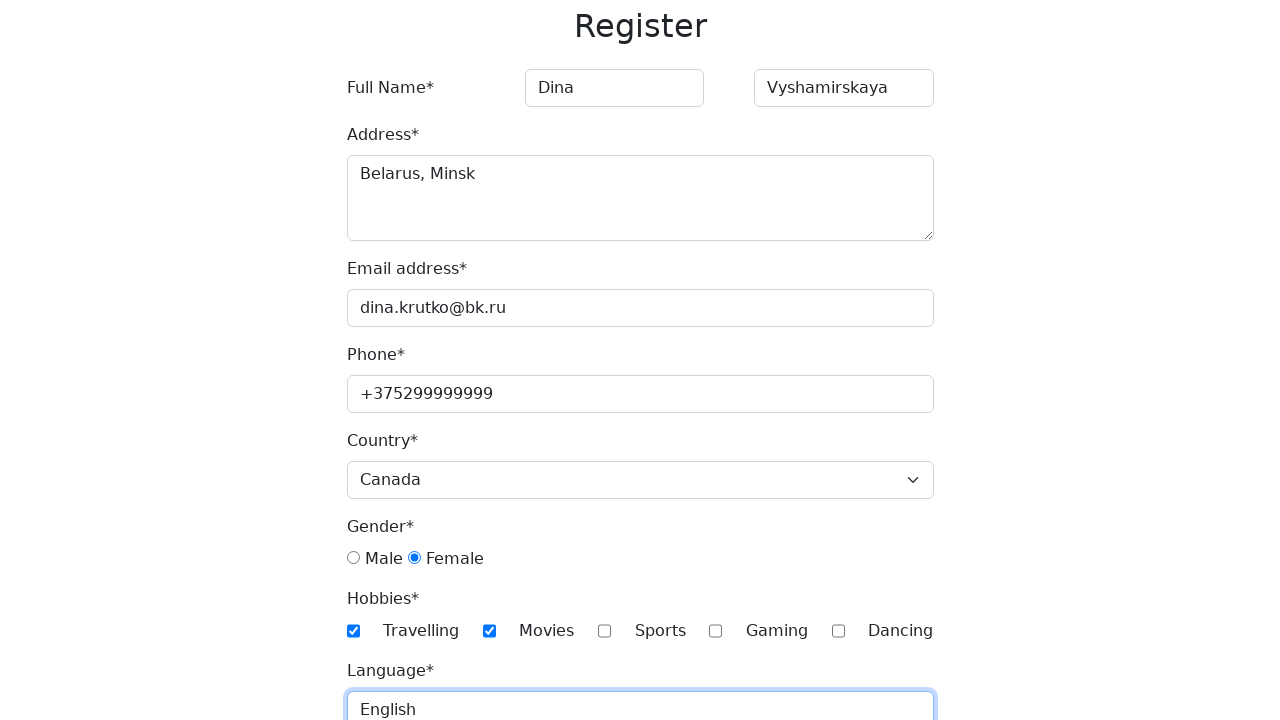

Selected birth year '2001' on //select[@id="year"]
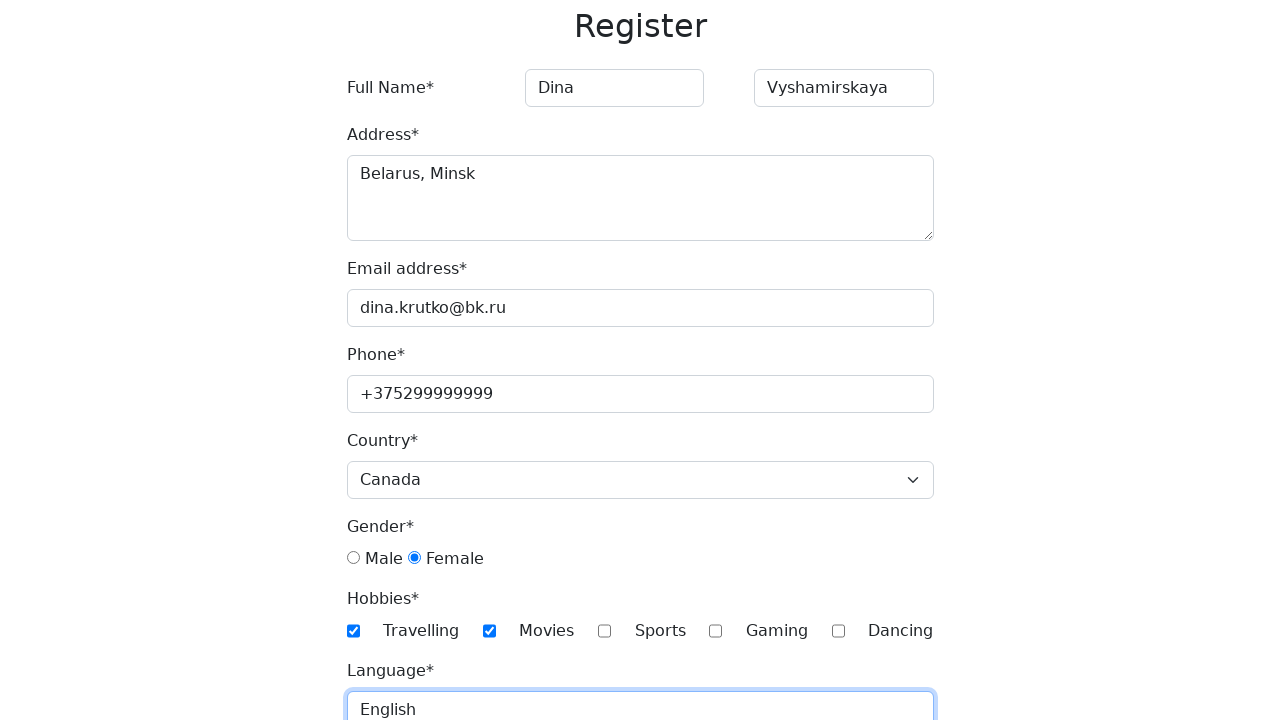

Selected birth month 'December' on //select[@id="month"]
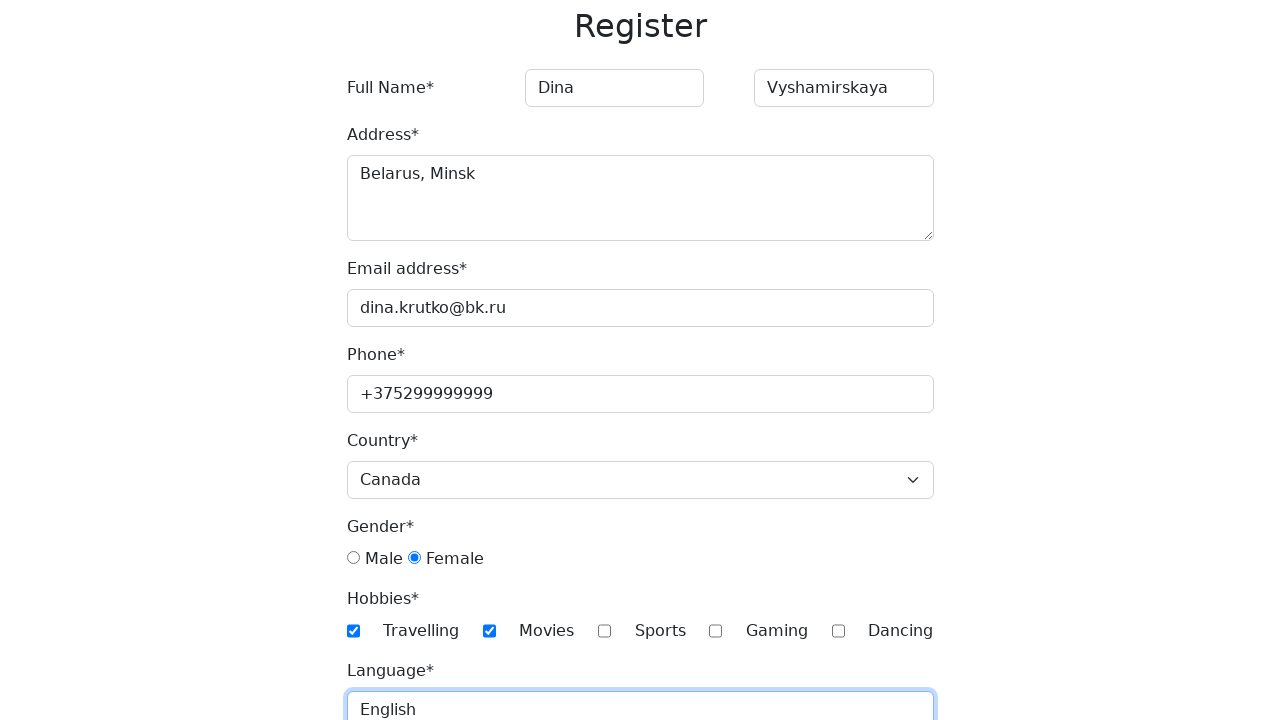

Selected birth day '15' on //select[@id="day"]
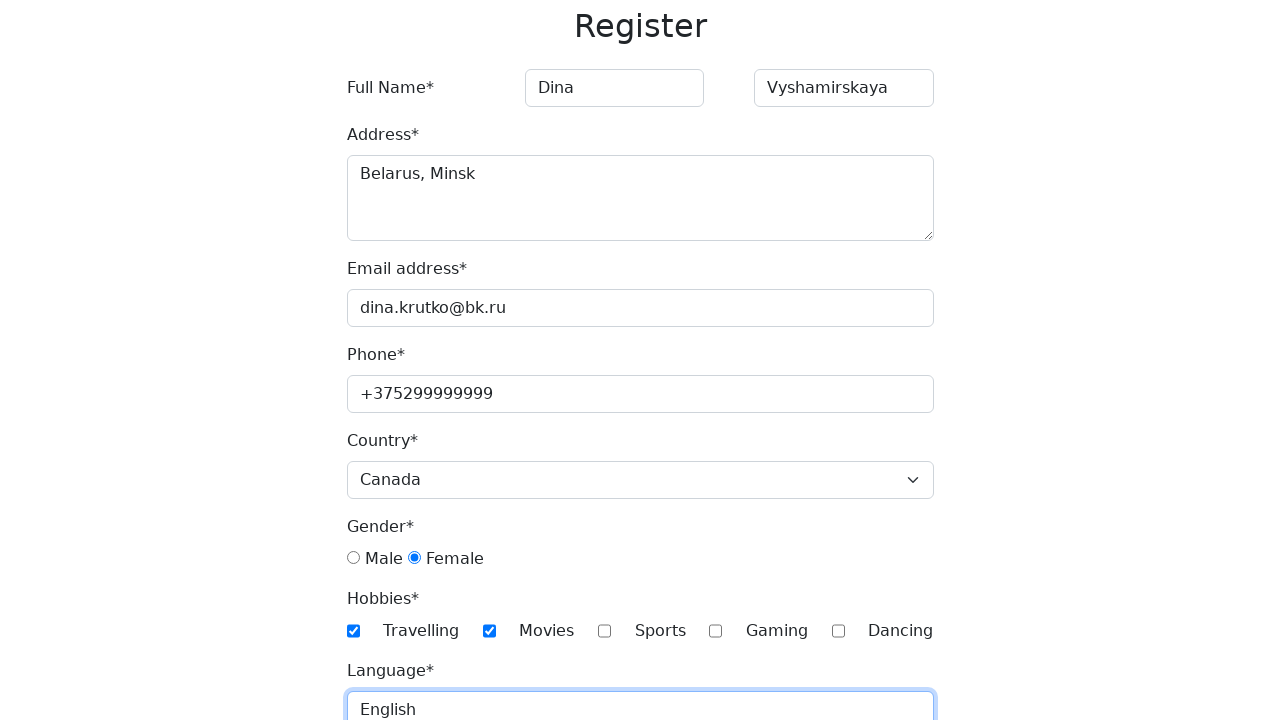

Filled password field on //input[@id="password"]
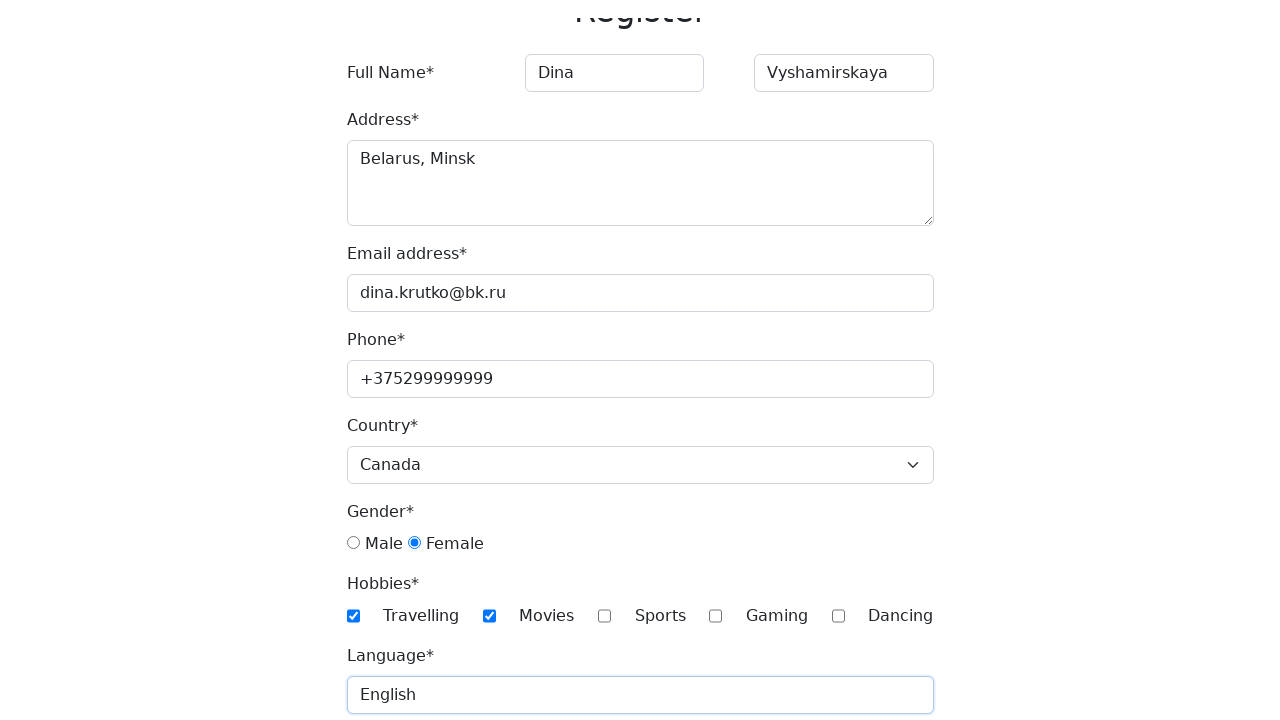

Filled confirm password field on //input[@id="password-confirm"]
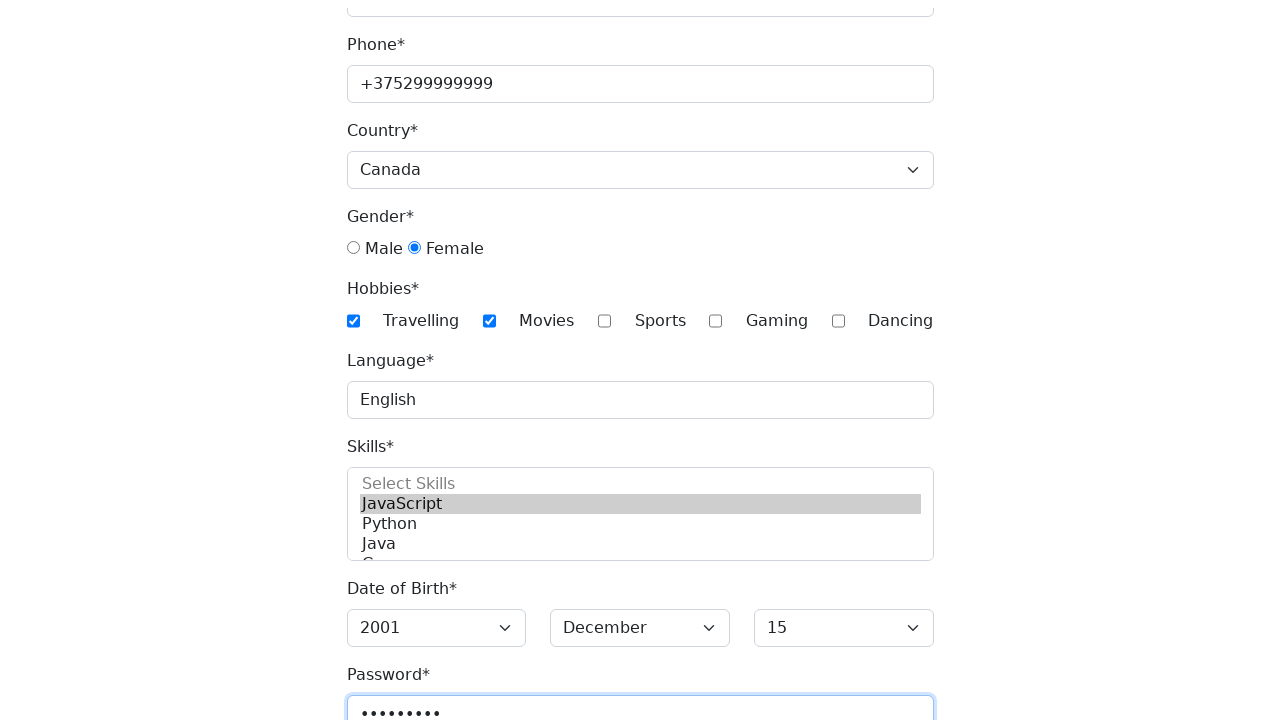

Clicked submit button to register at (388, 701) on xpath=//button[@type="submit"]
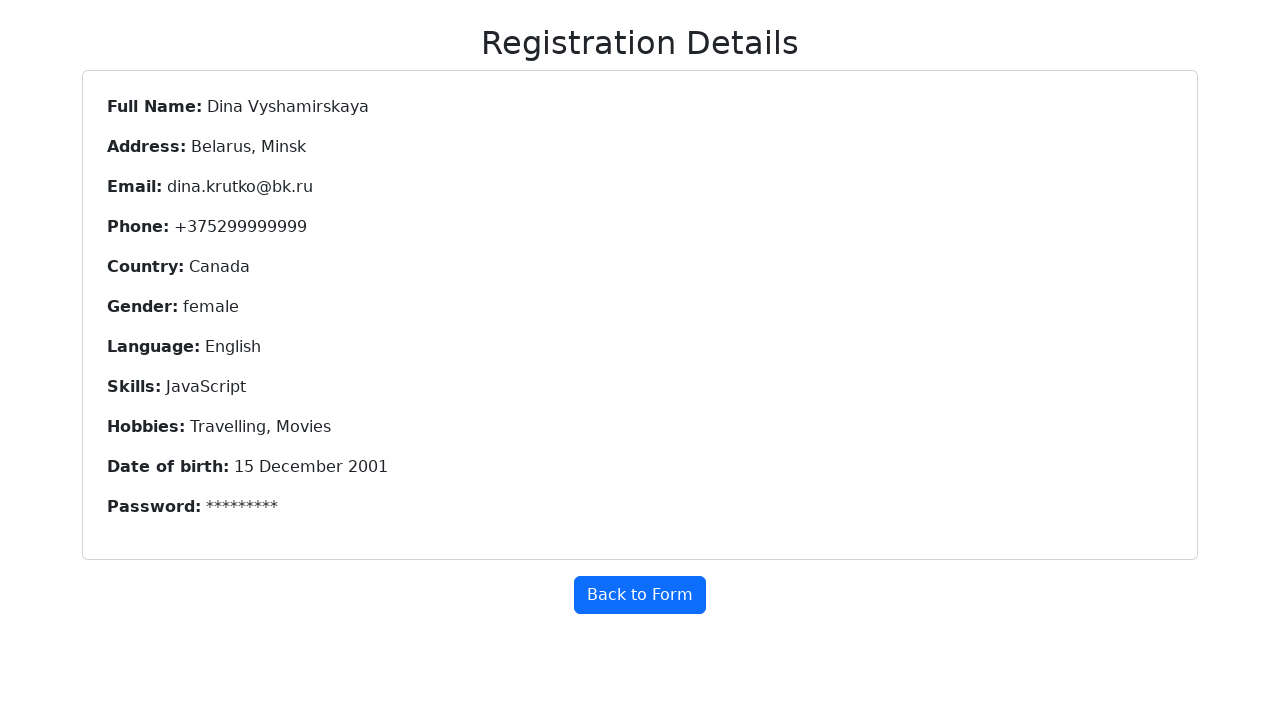

Registration details page loaded
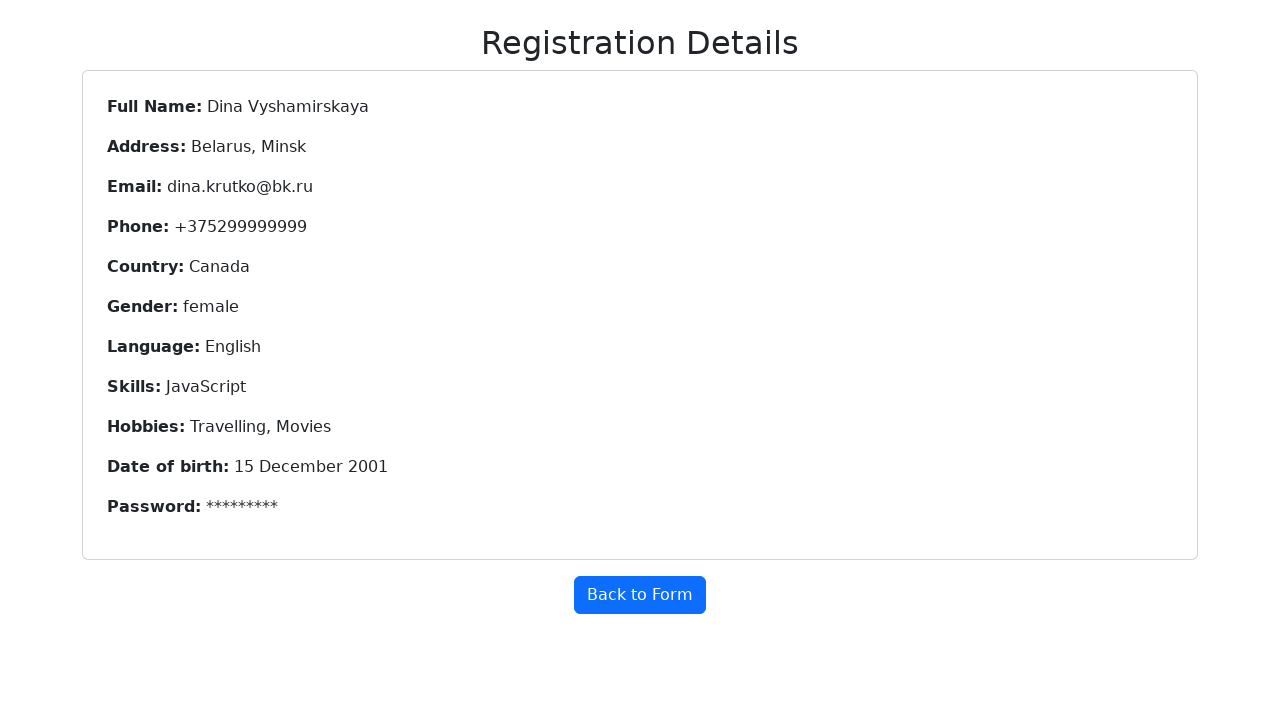

Verified 'Registration Details' header is displayed
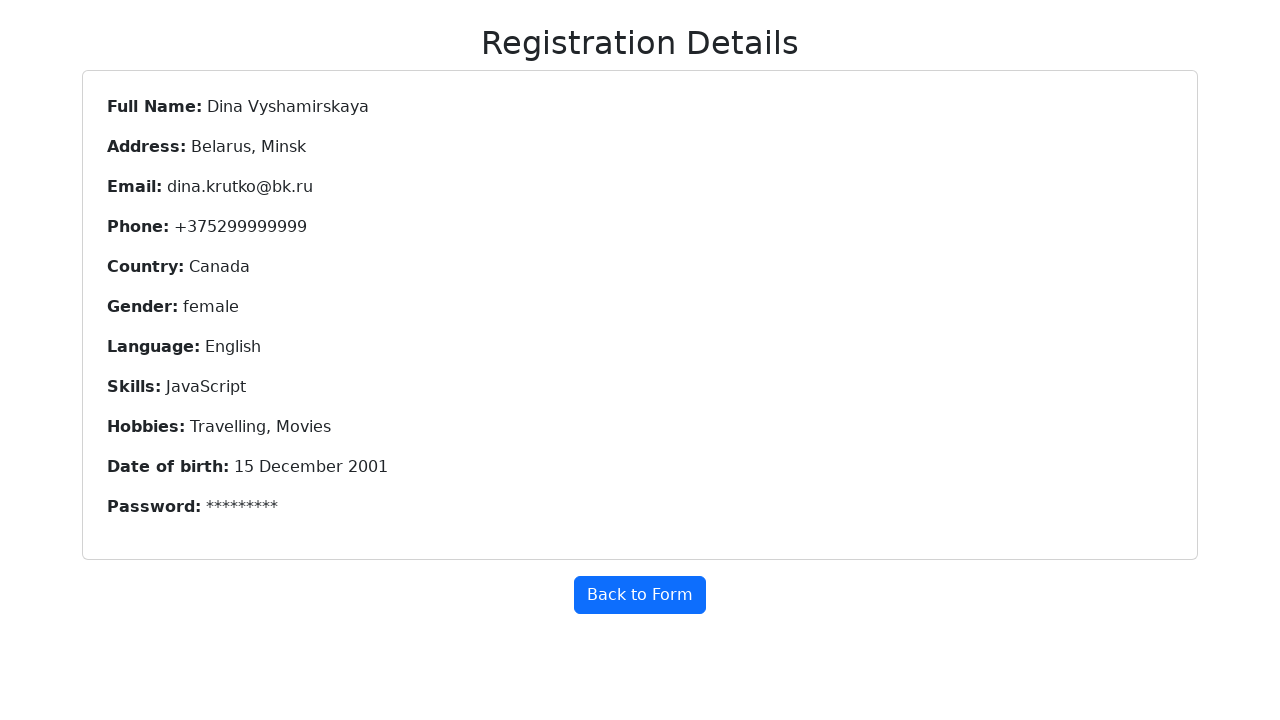

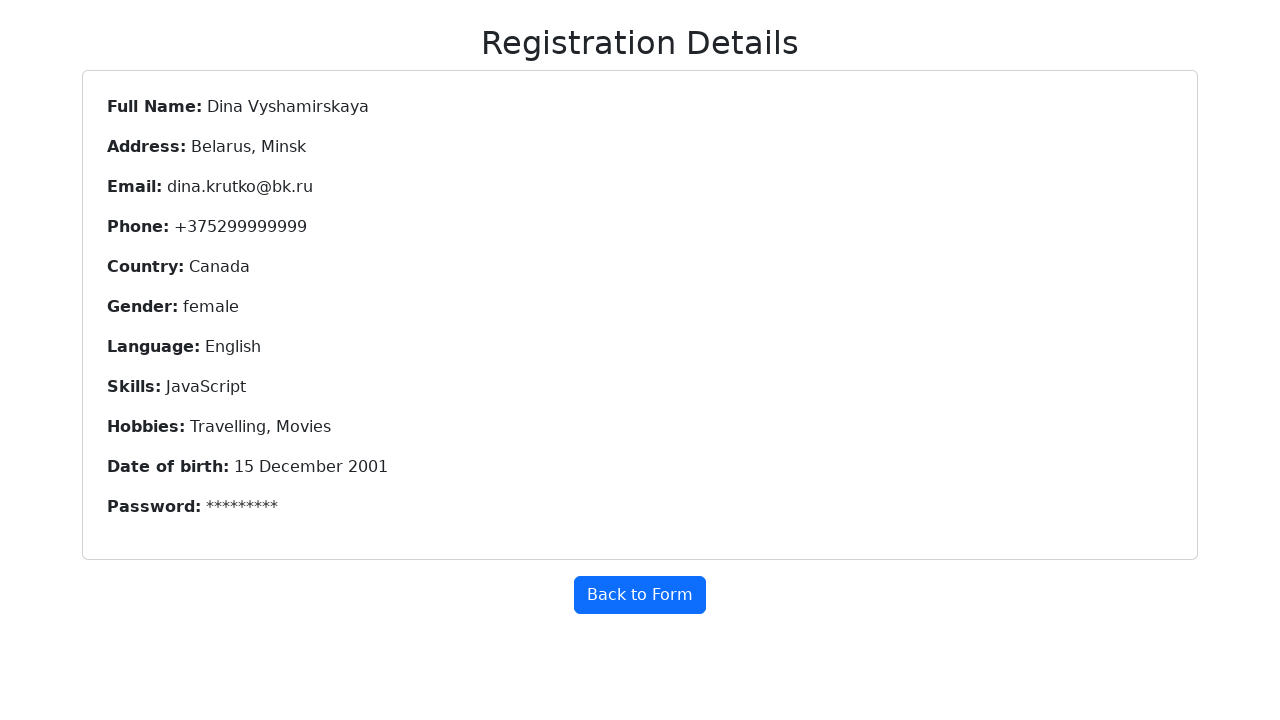